Tests switching to an iframe, clicking a burger menu inside it, then switching back to main content and navigating to homepage.

Starting URL: https://www.qa-practice.com/elements/iframe/iframe_page

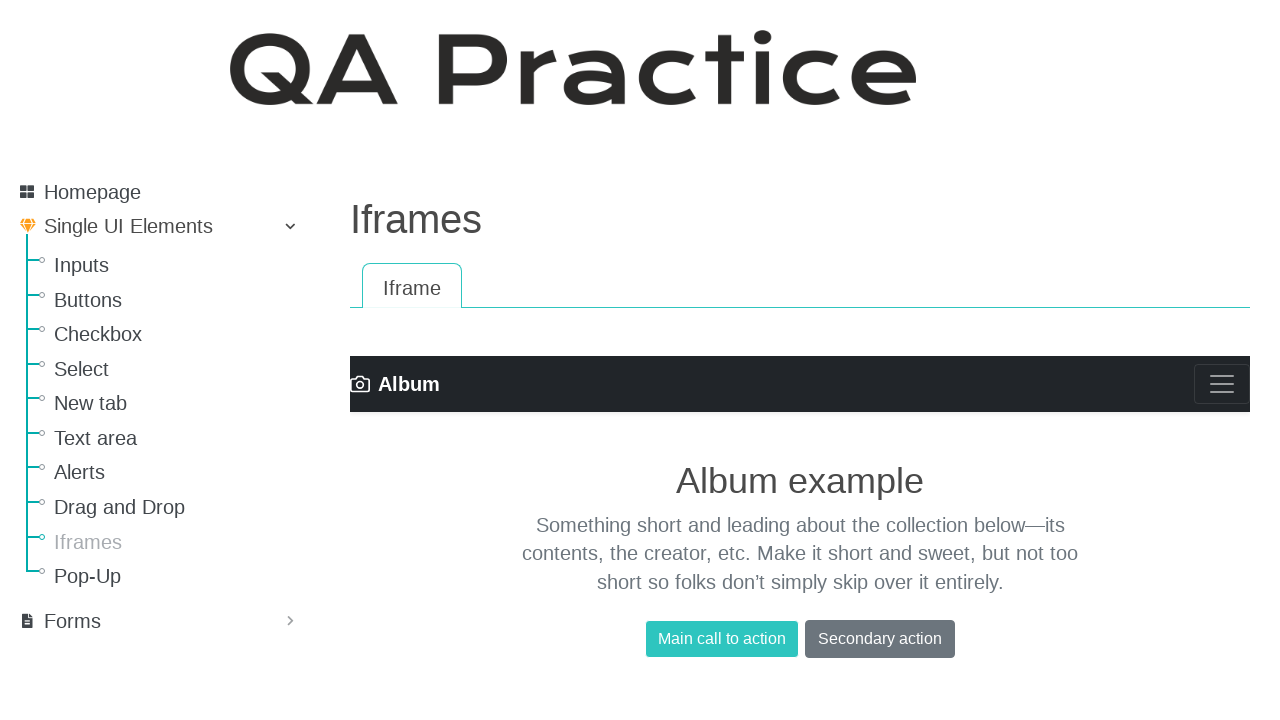

Located iframe element
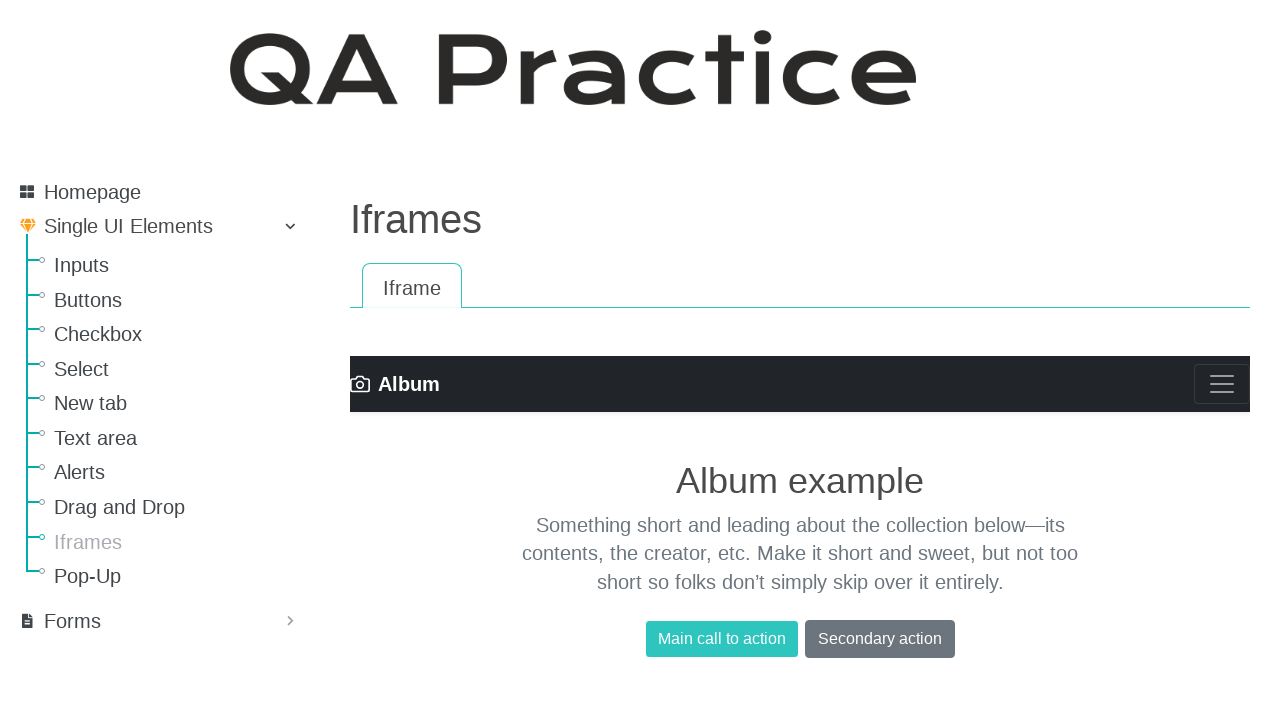

Clicked burger menu inside iframe at (1222, 384) on iframe >> internal:control=enter-frame >> .navbar-toggler-icon
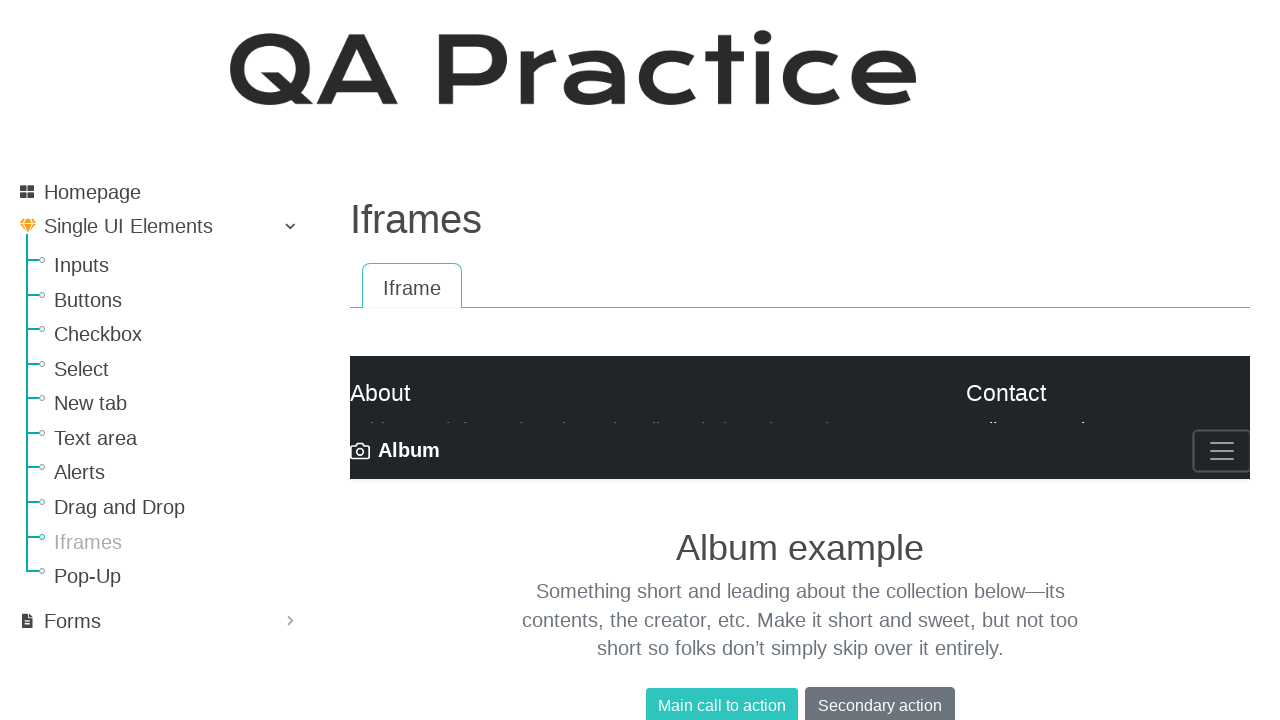

Clicked Homepage link to navigate back to main content at (92, 192) on text=Homepage
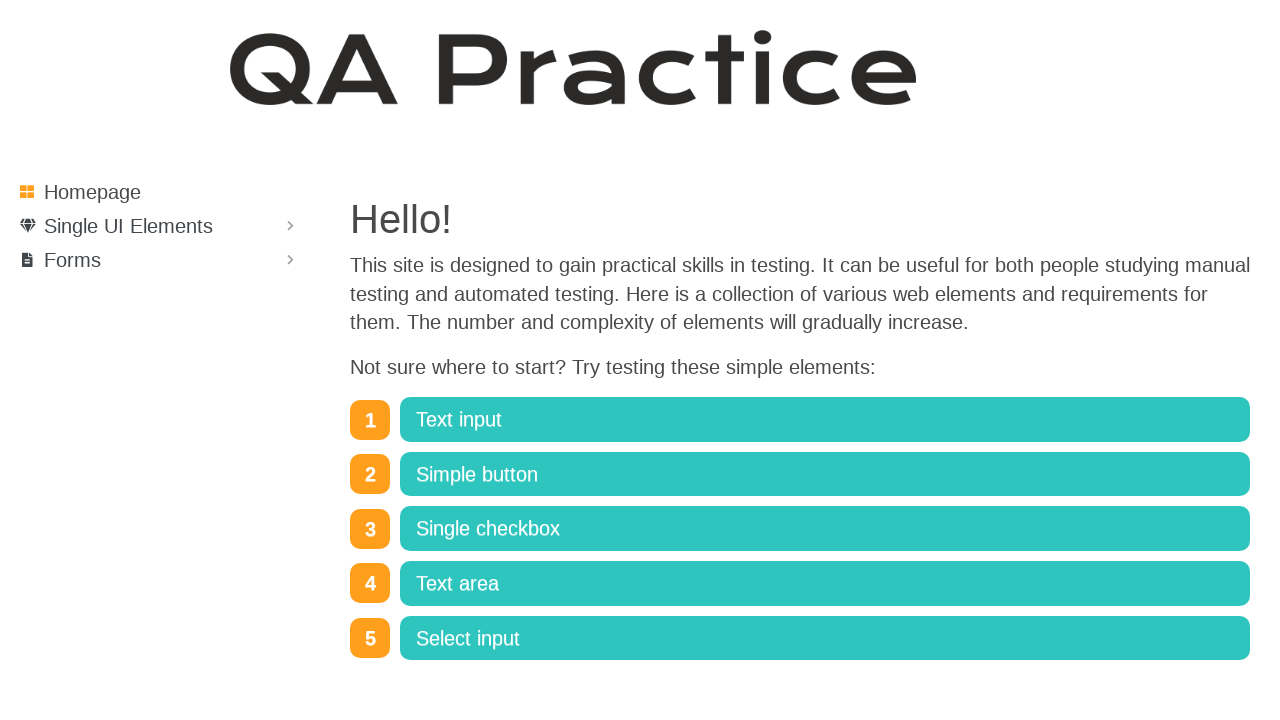

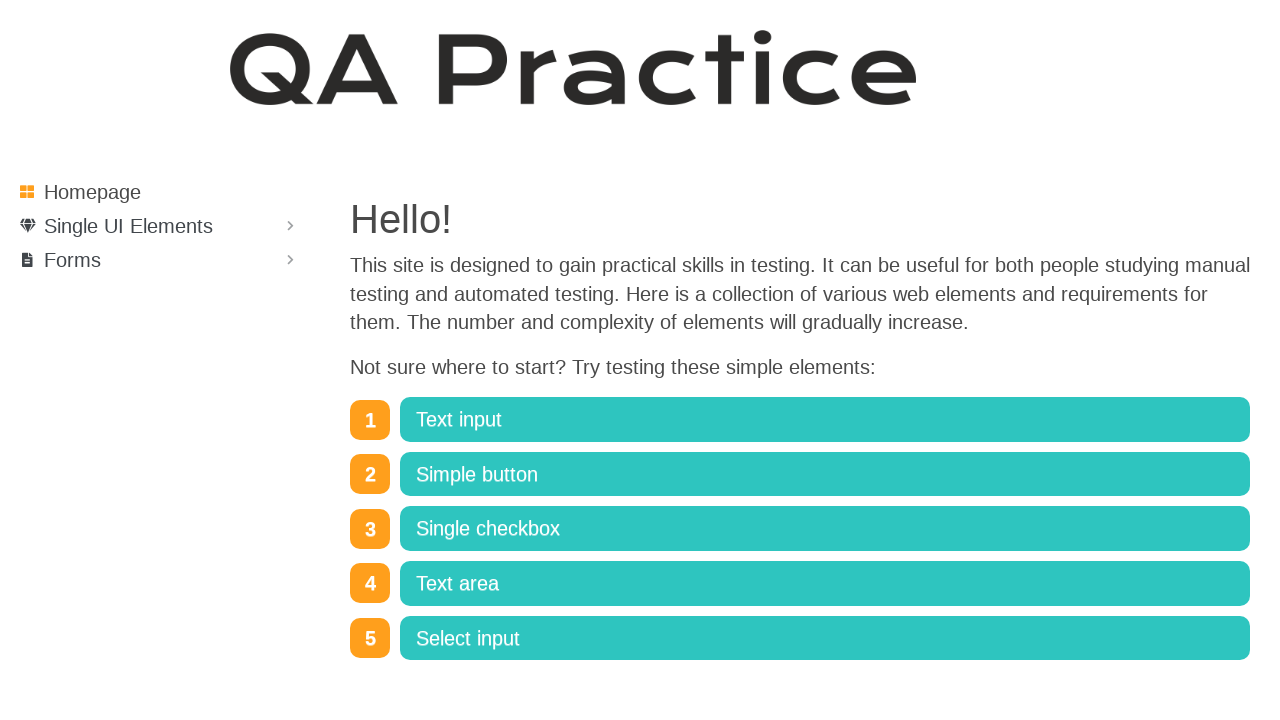